Tests right-click (context click) functionality on a button element on the DemoQA buttons page

Starting URL: https://demoqa.com/buttons

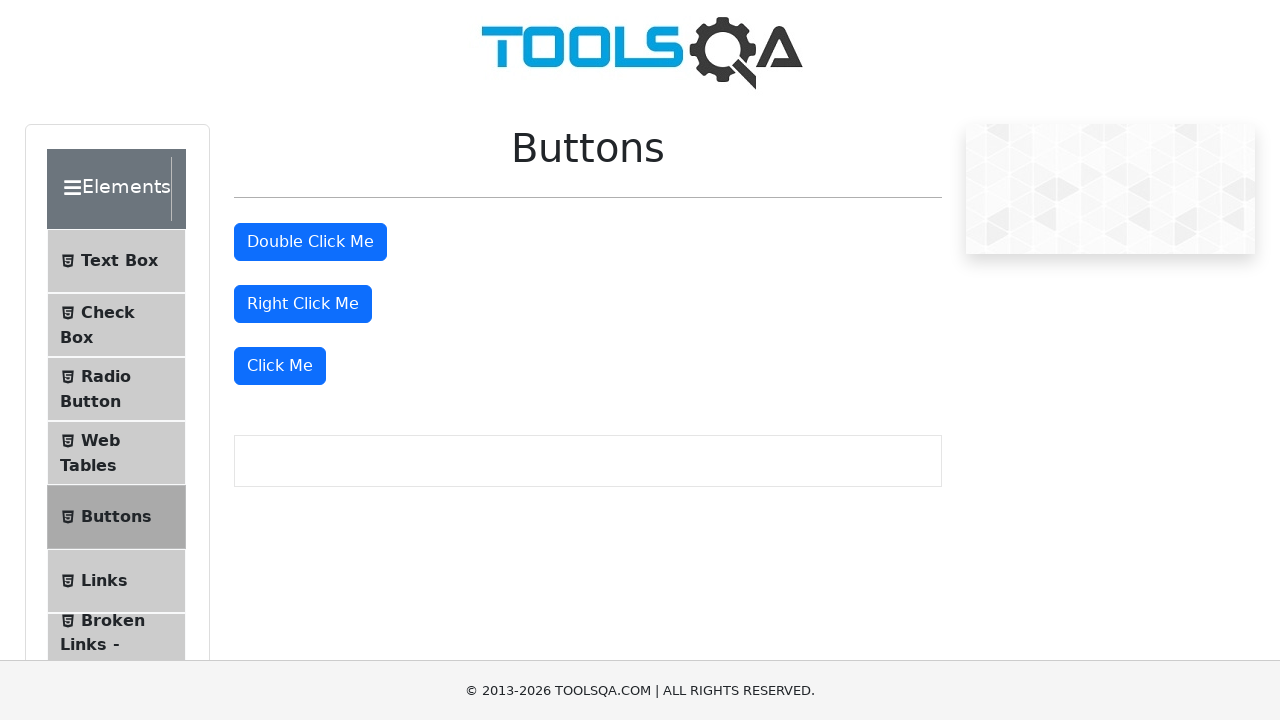

Right-clicked on the right click button element at (303, 304) on button#rightClickBtn
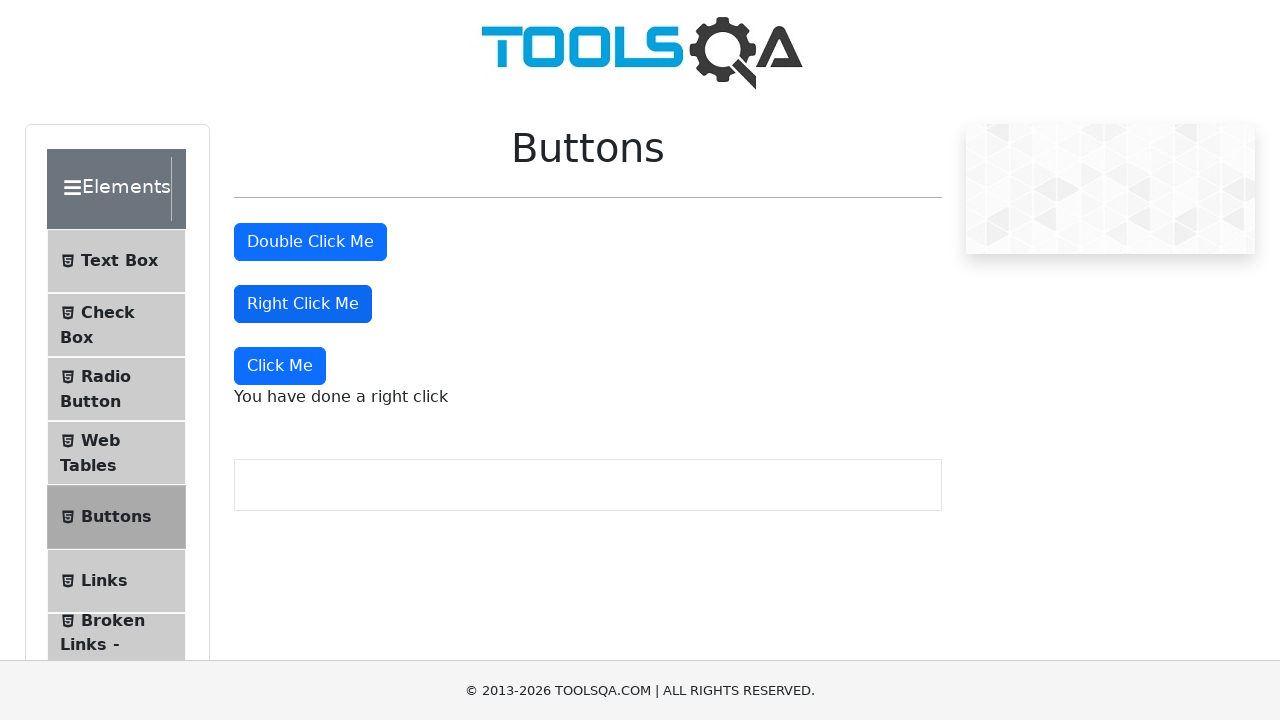

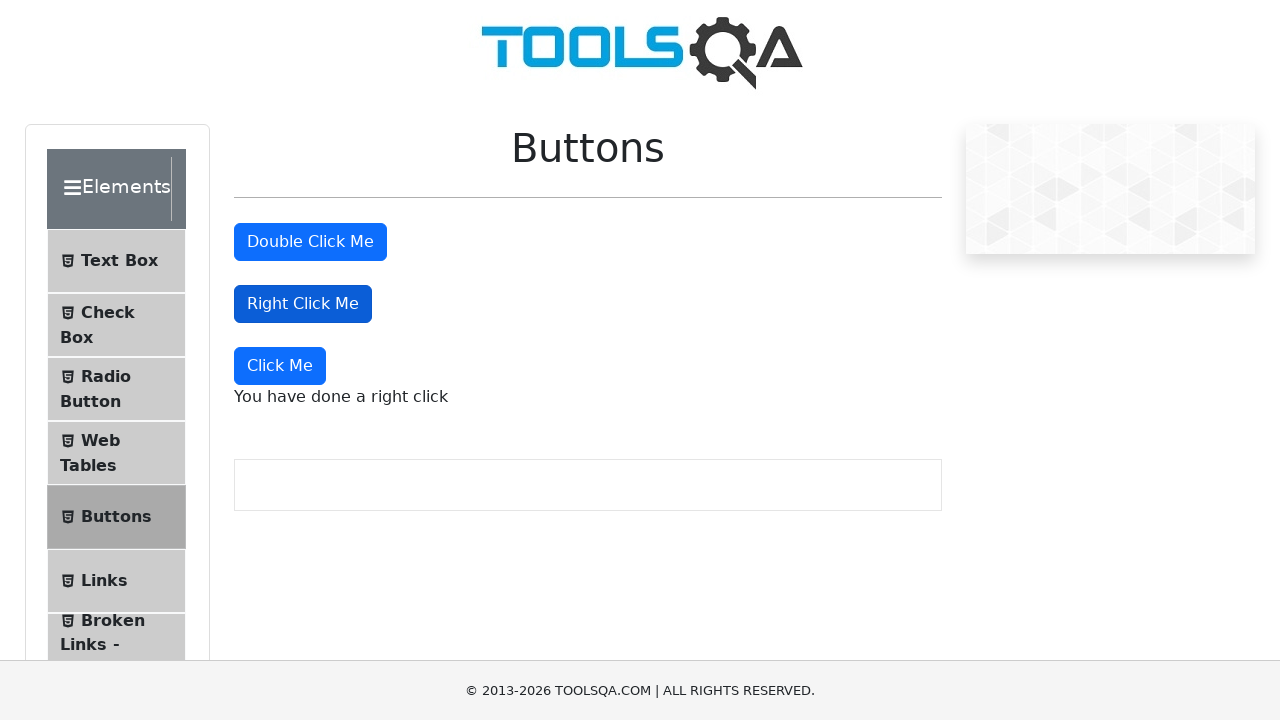